Fills out the practice form on DemoQA with personal information including name, email, gender, phone number, date of birth, subjects, hobbies, file upload, and address, then submits the form.

Starting URL: https://demoqa.com/automation-practice-form

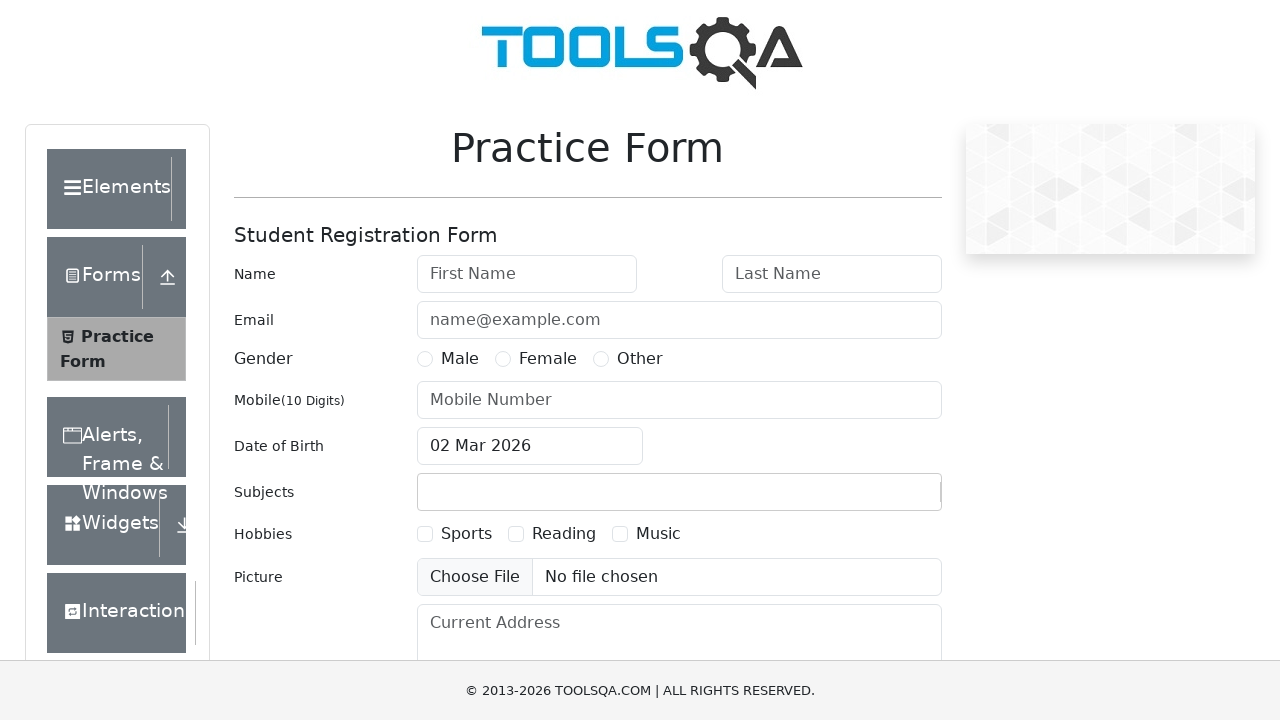

Waited for first name field to be visible
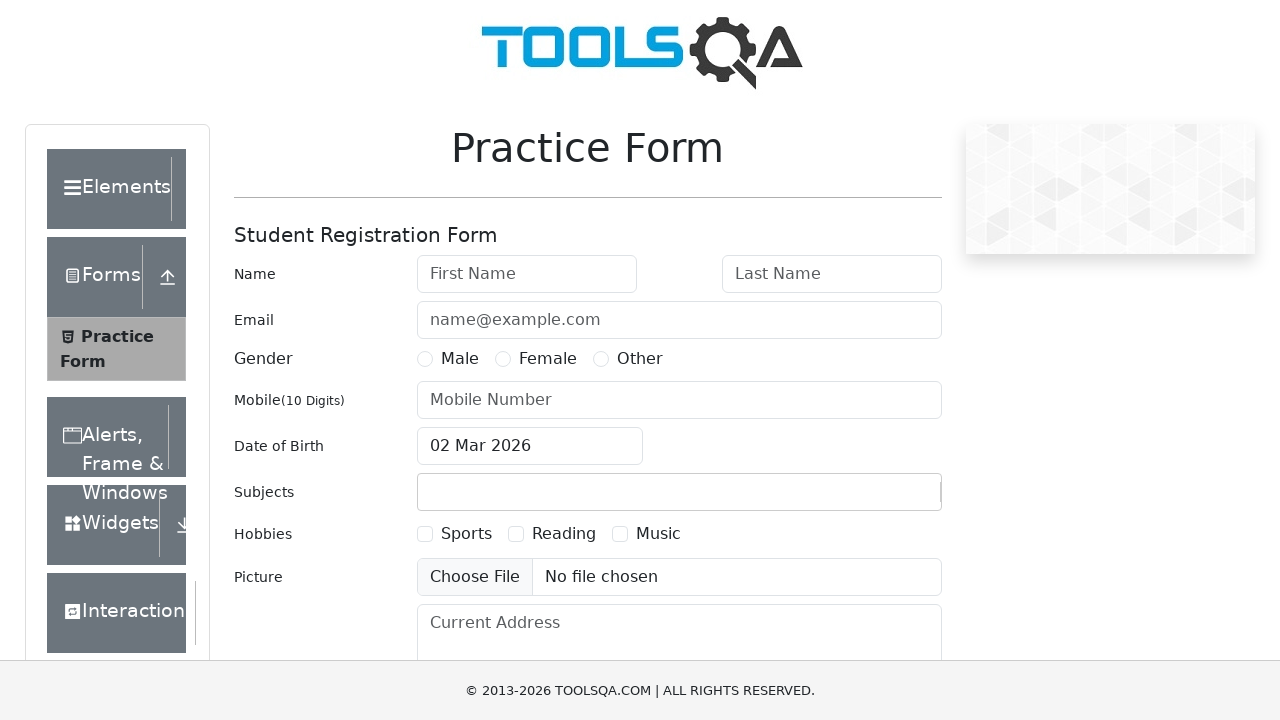

Filled first name field with 'John' on #firstName
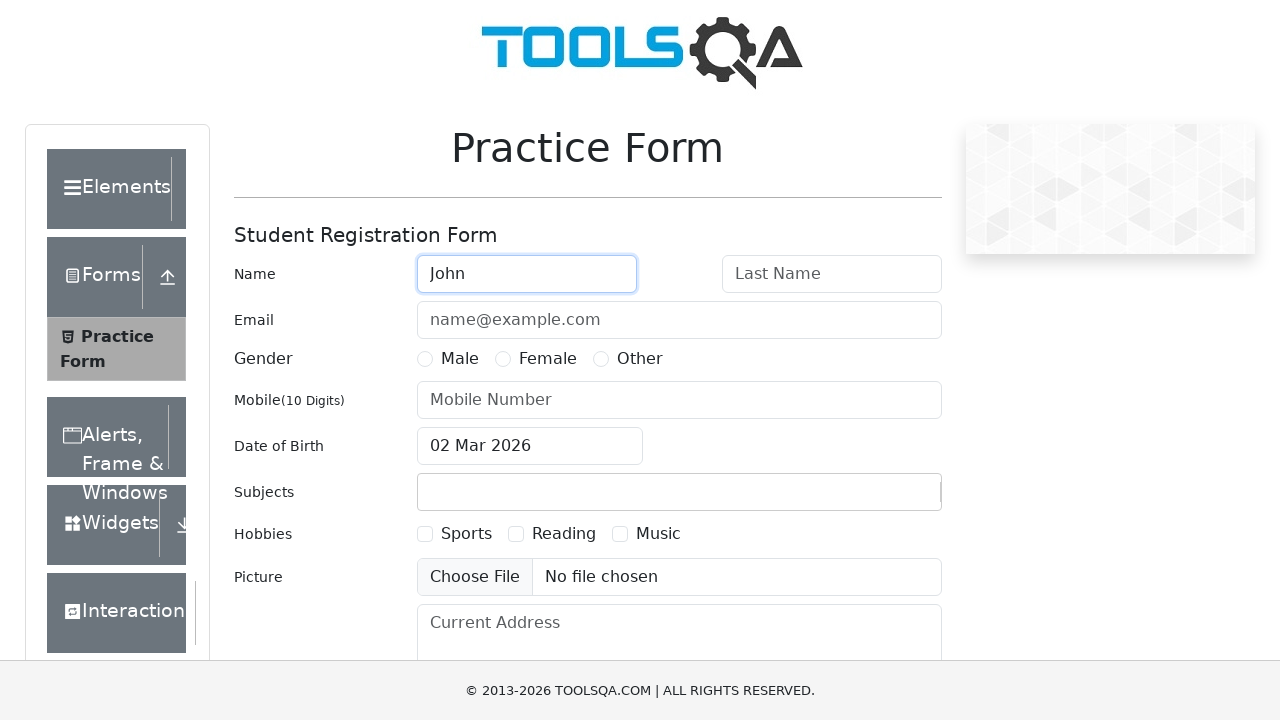

Filled last name field with 'Doe' on #lastName
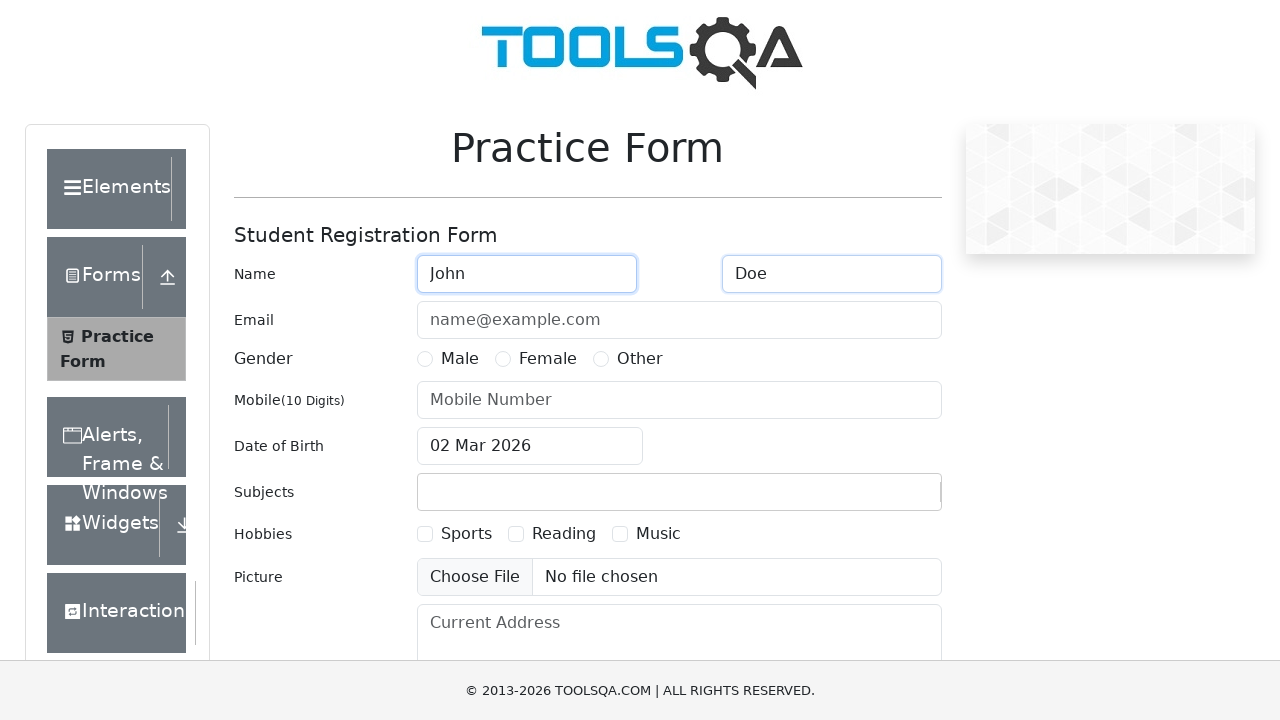

Filled email field with 'john.doe@example.com' on #userEmail
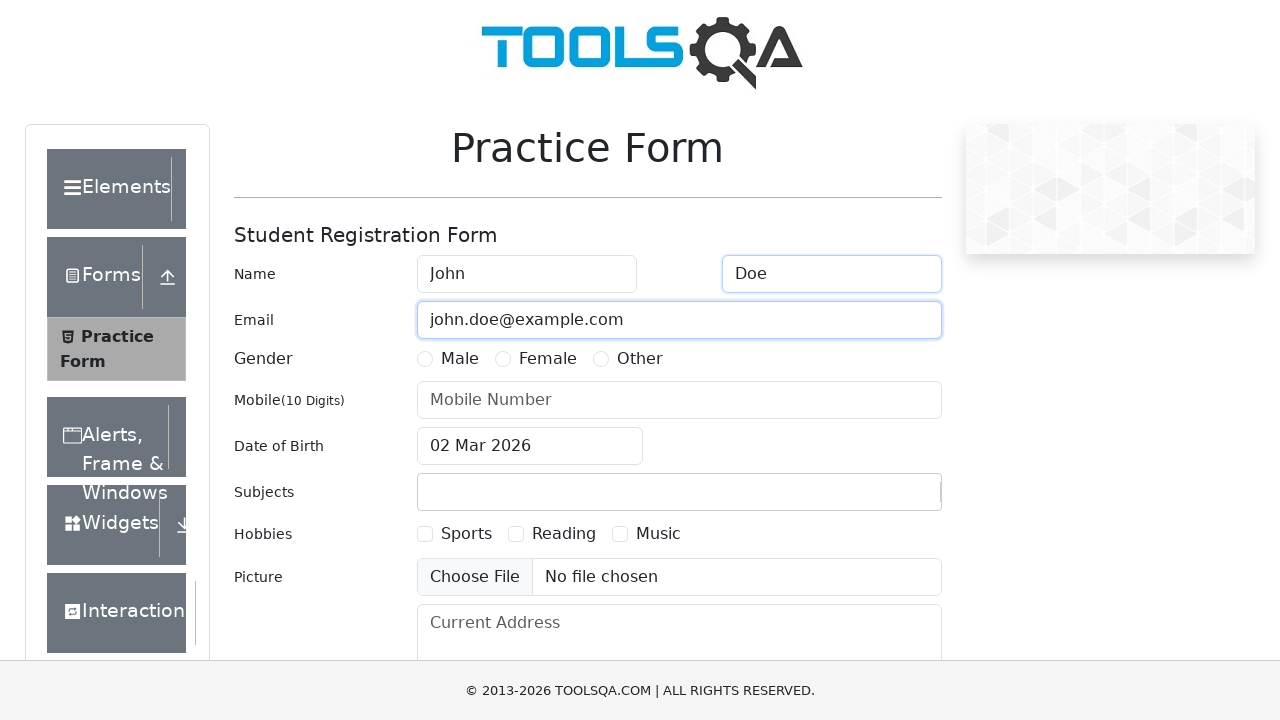

Selected male gender radio button at (460, 359) on label[for='gender-radio-1']
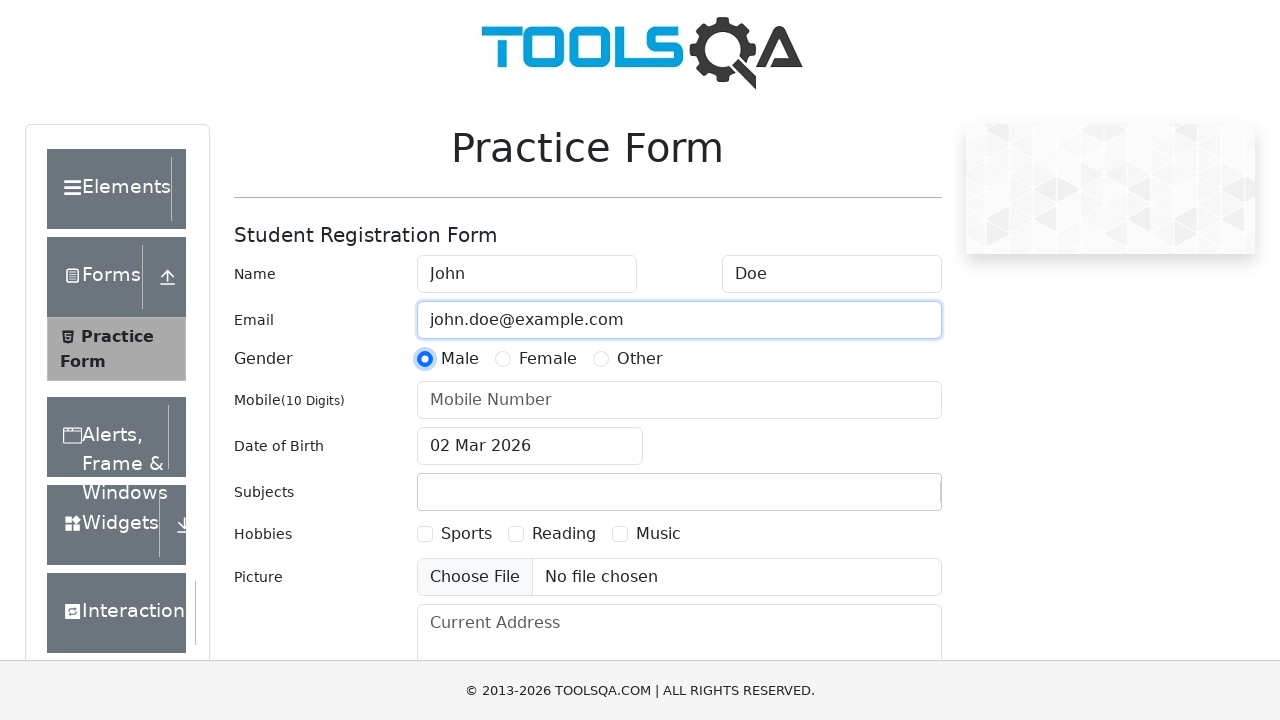

Filled phone number field with '1551234567' on #userNumber
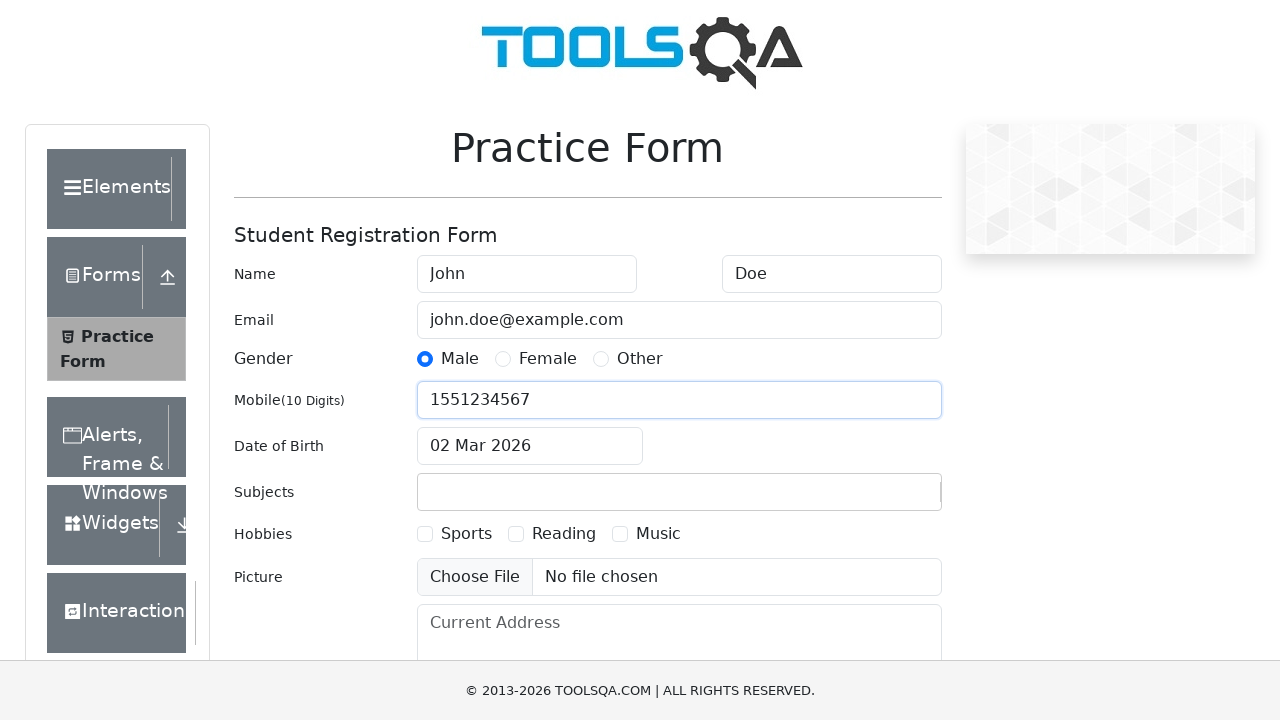

Clicked date of birth input field at (530, 446) on #dateOfBirthInput
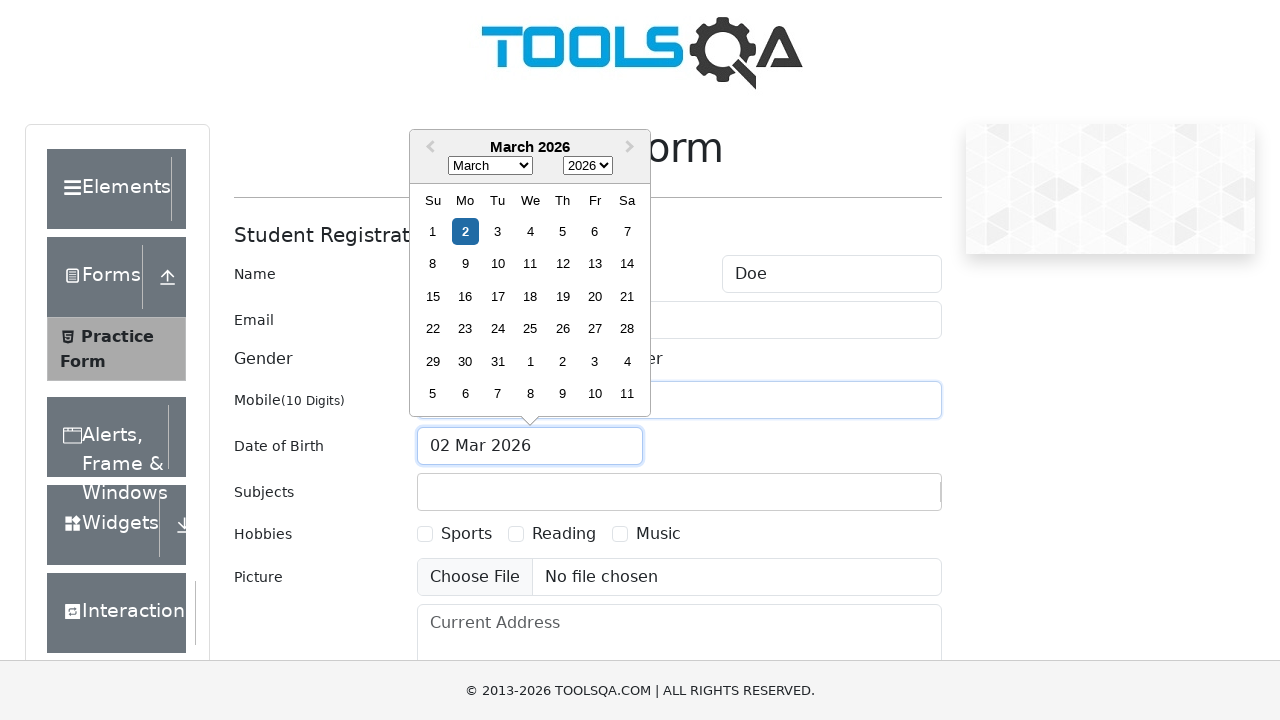

Selected all text in date field
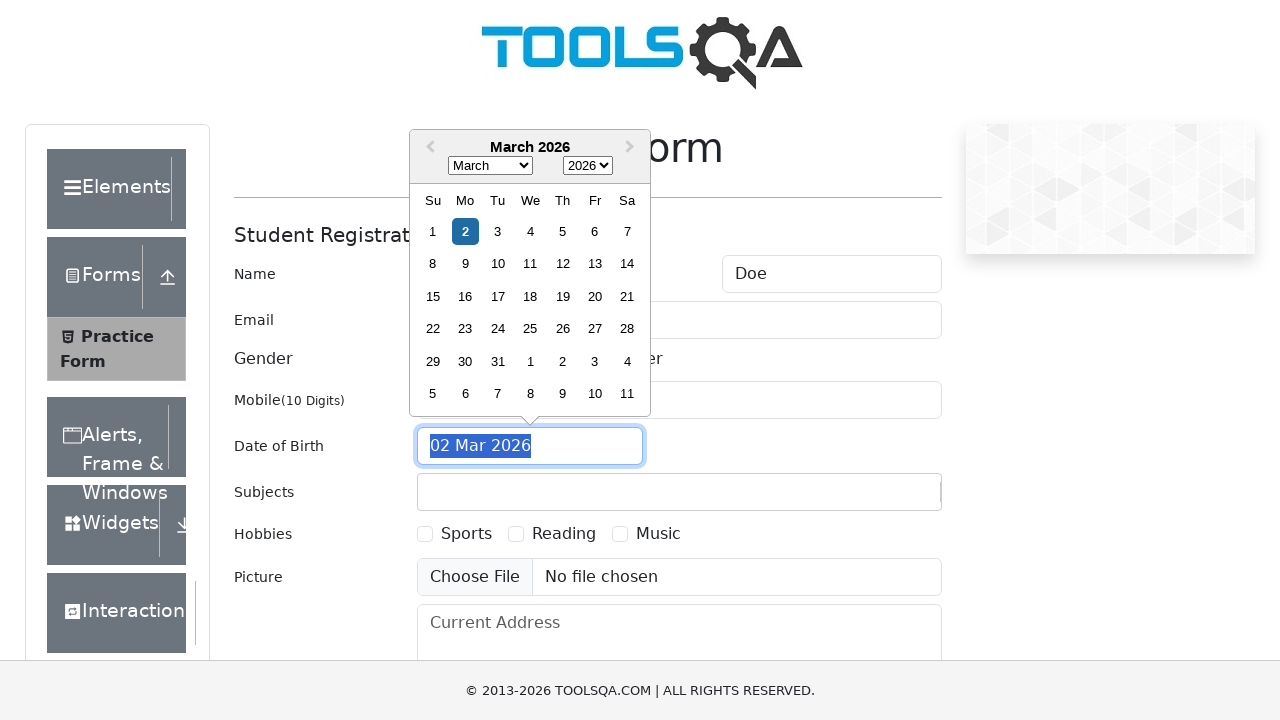

Typed date of birth '22 Sep 1995'
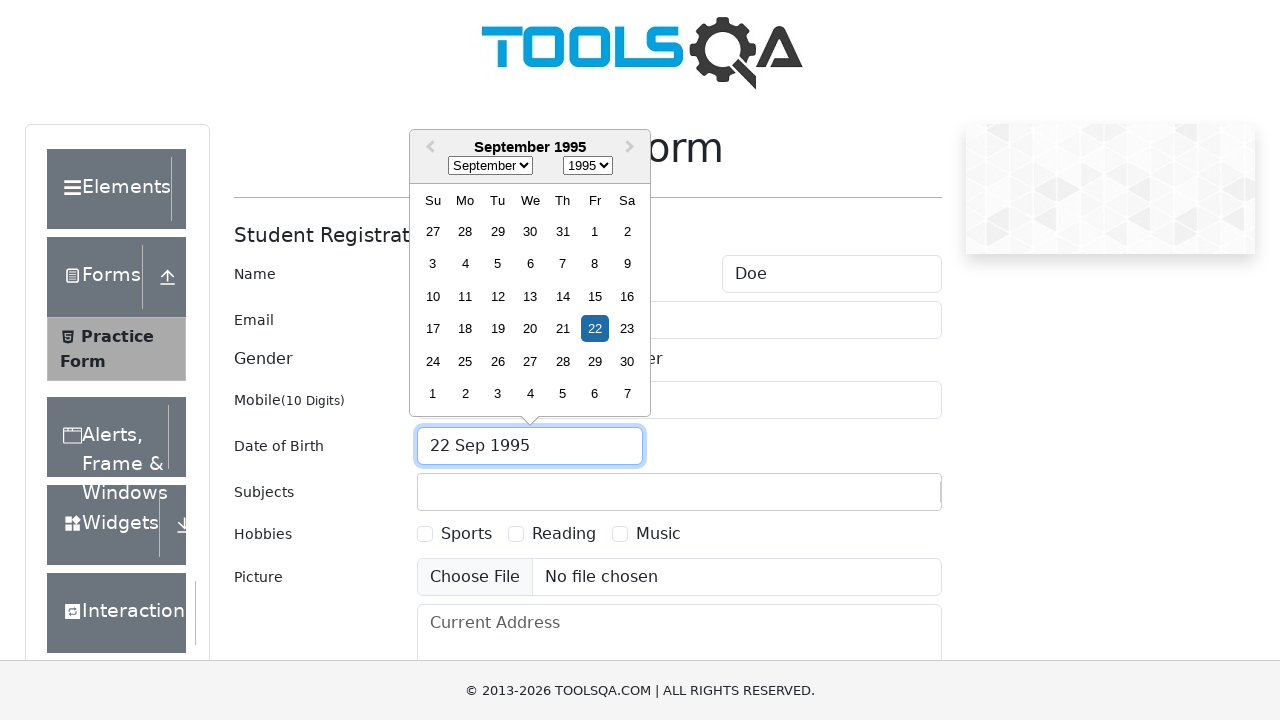

Pressed Enter to confirm date of birth
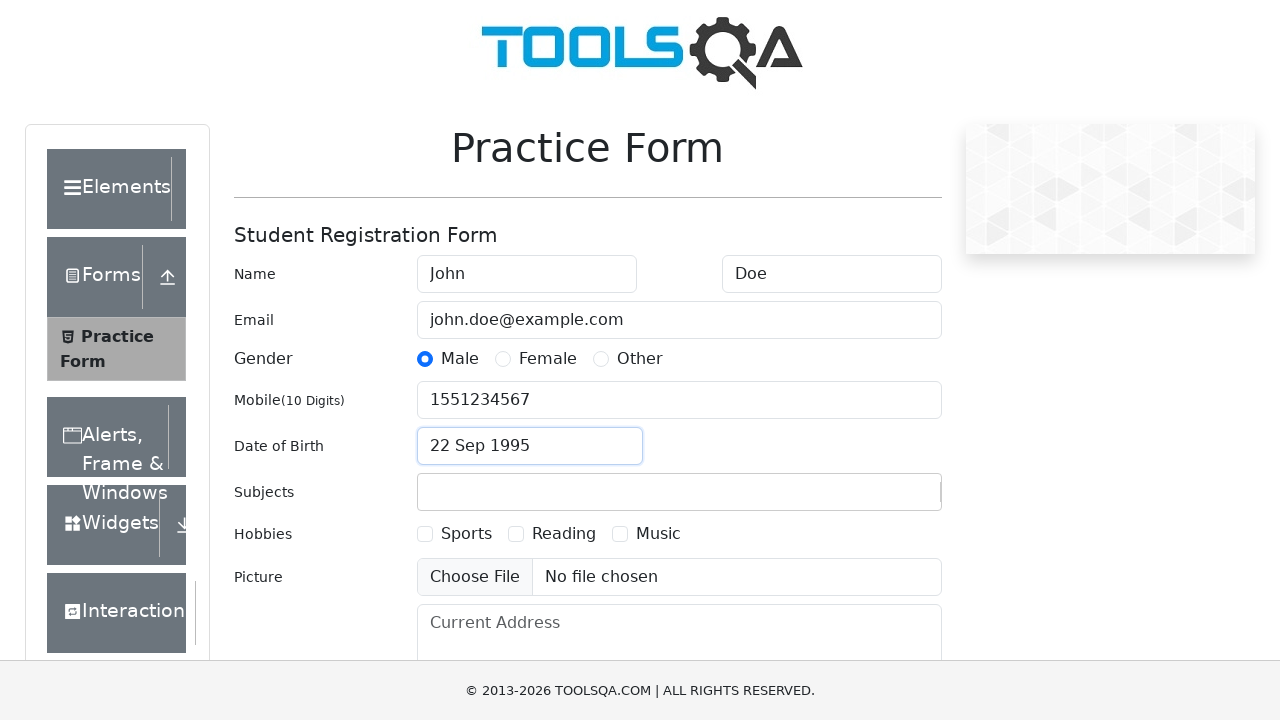

Filled subjects input with 'Computer Science' on #subjectsInput
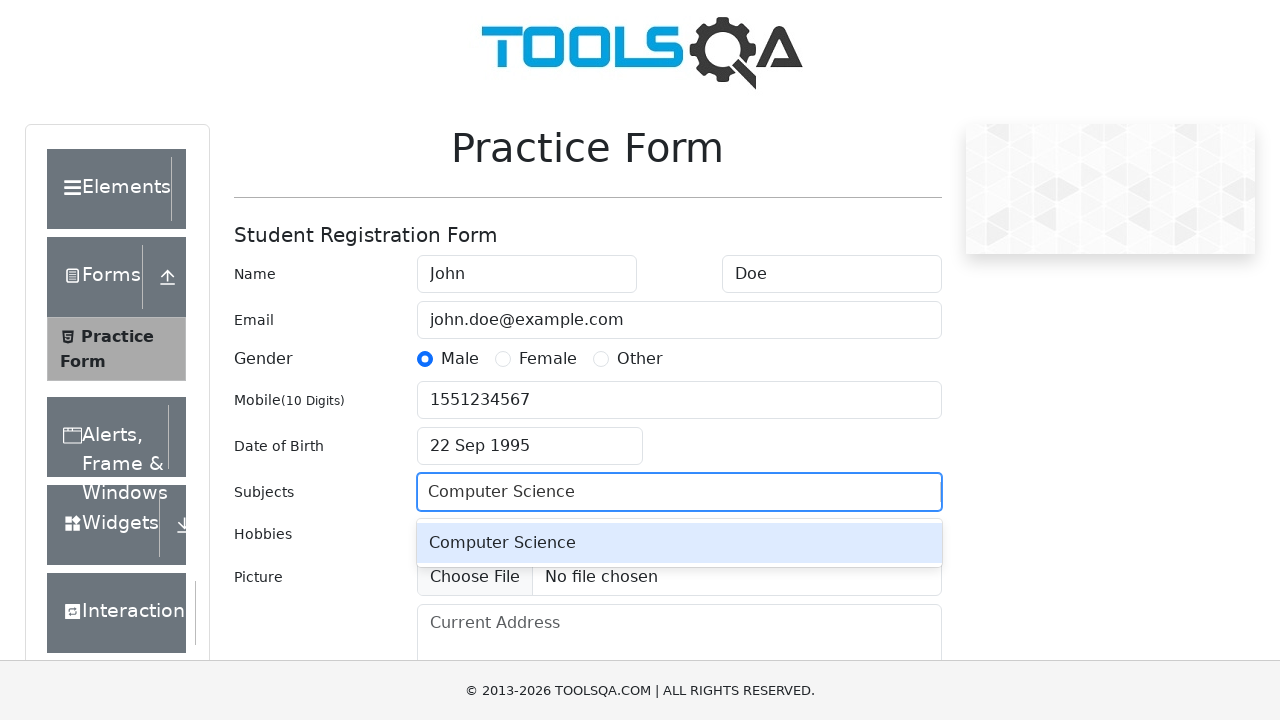

Pressed Enter to select Computer Science subject
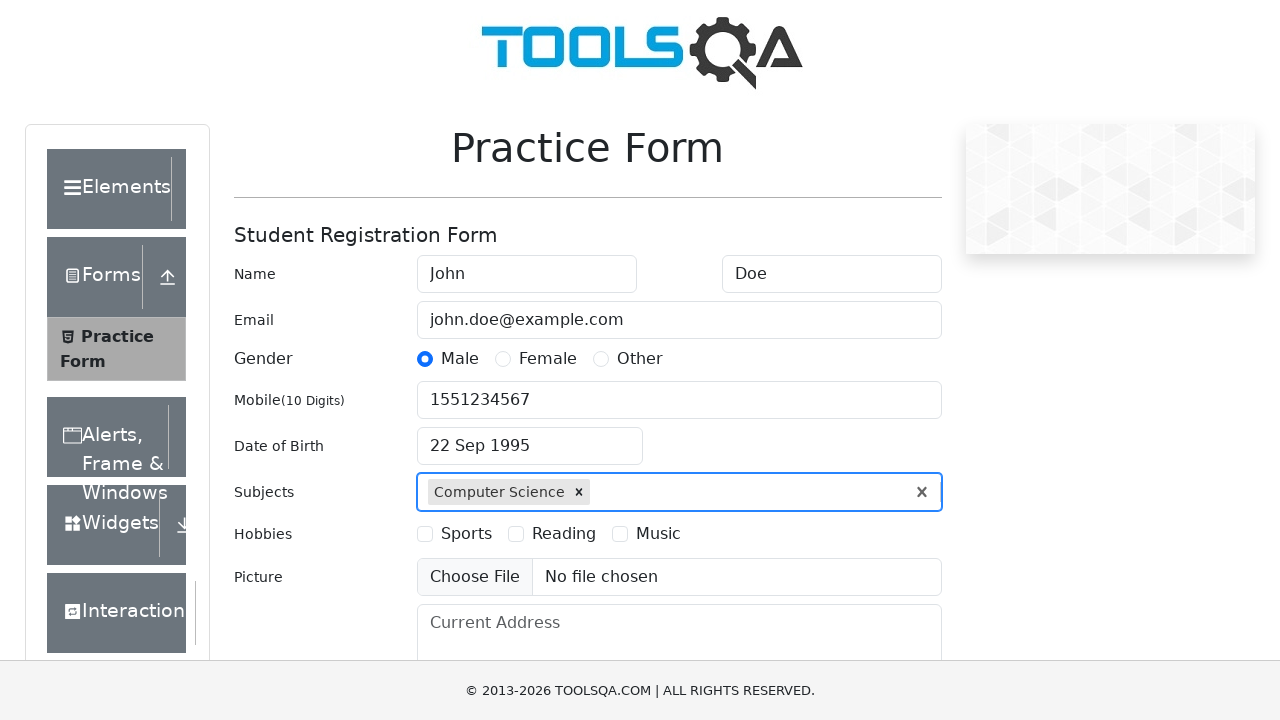

Filled subjects input with 'Economics' on #subjectsInput
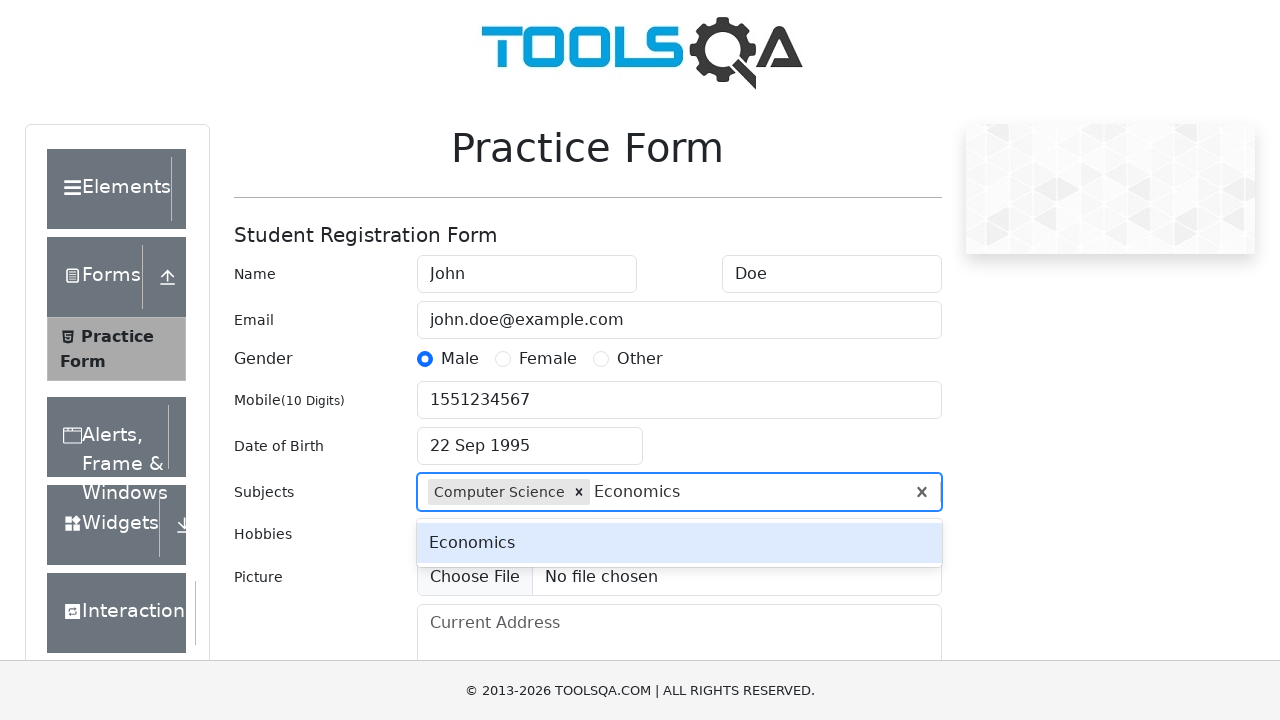

Pressed Enter to select Economics subject
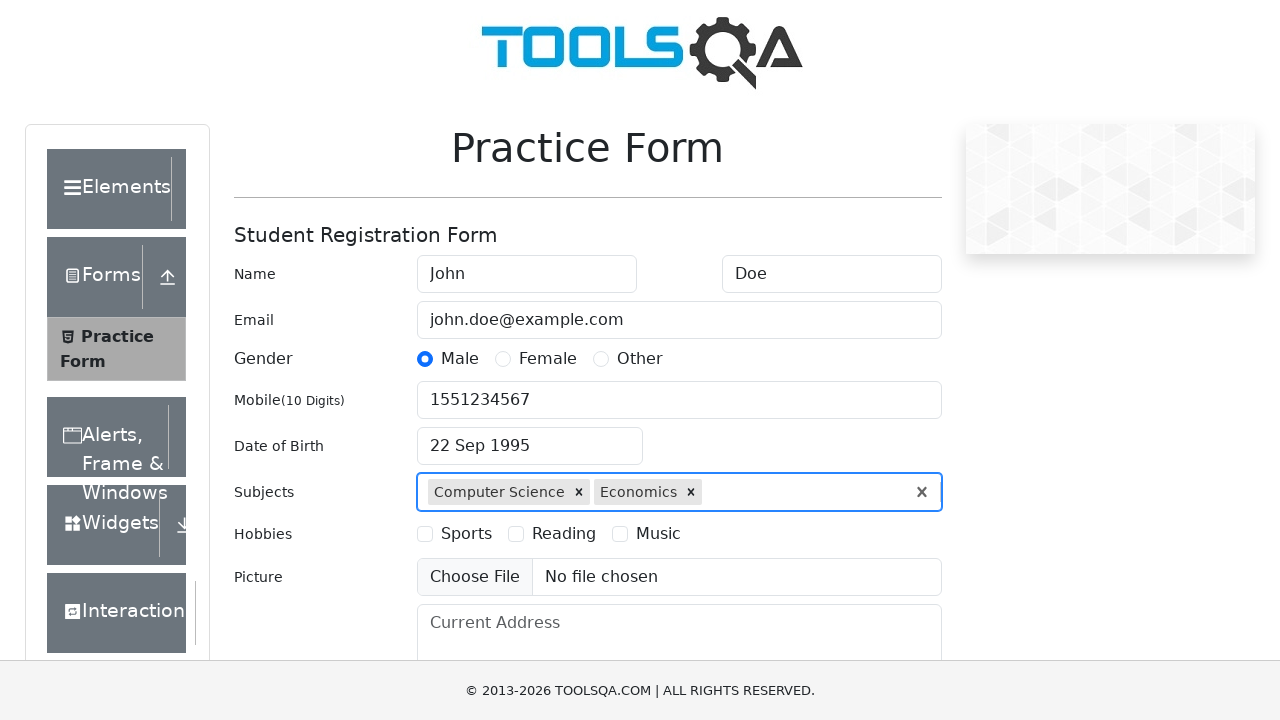

Filled subjects input with 'History' on #subjectsInput
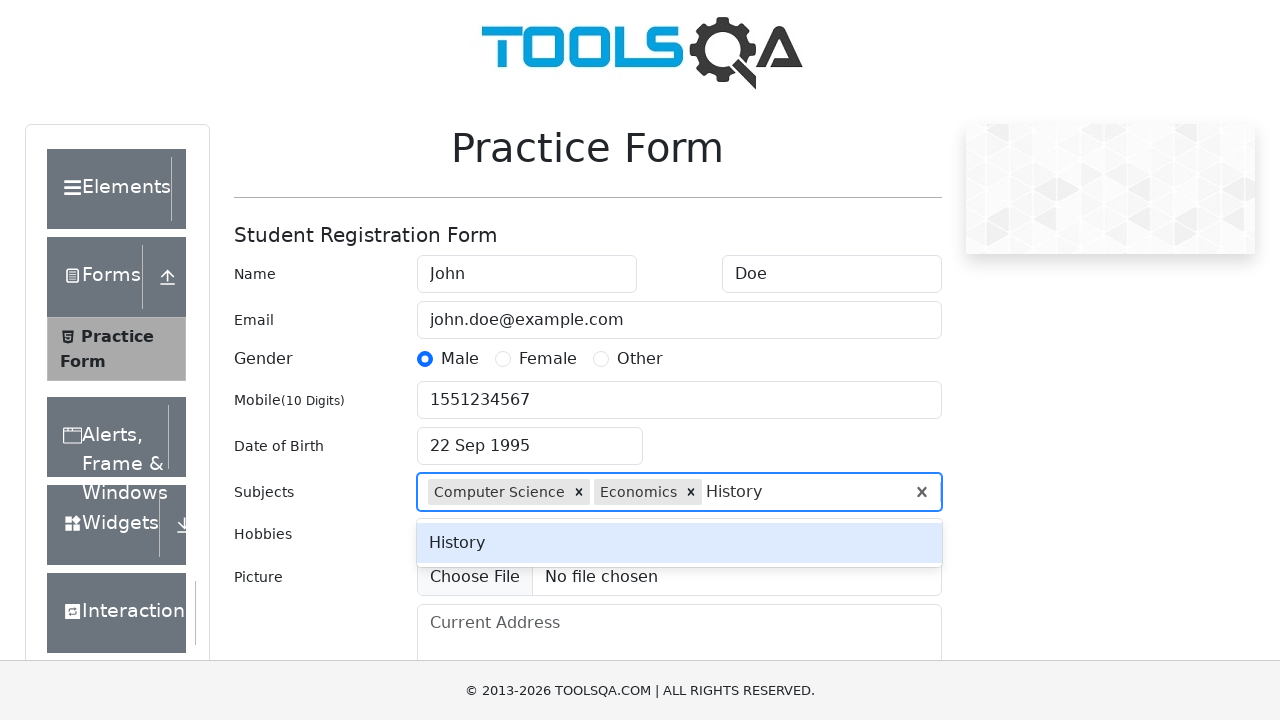

Pressed Enter to select History subject
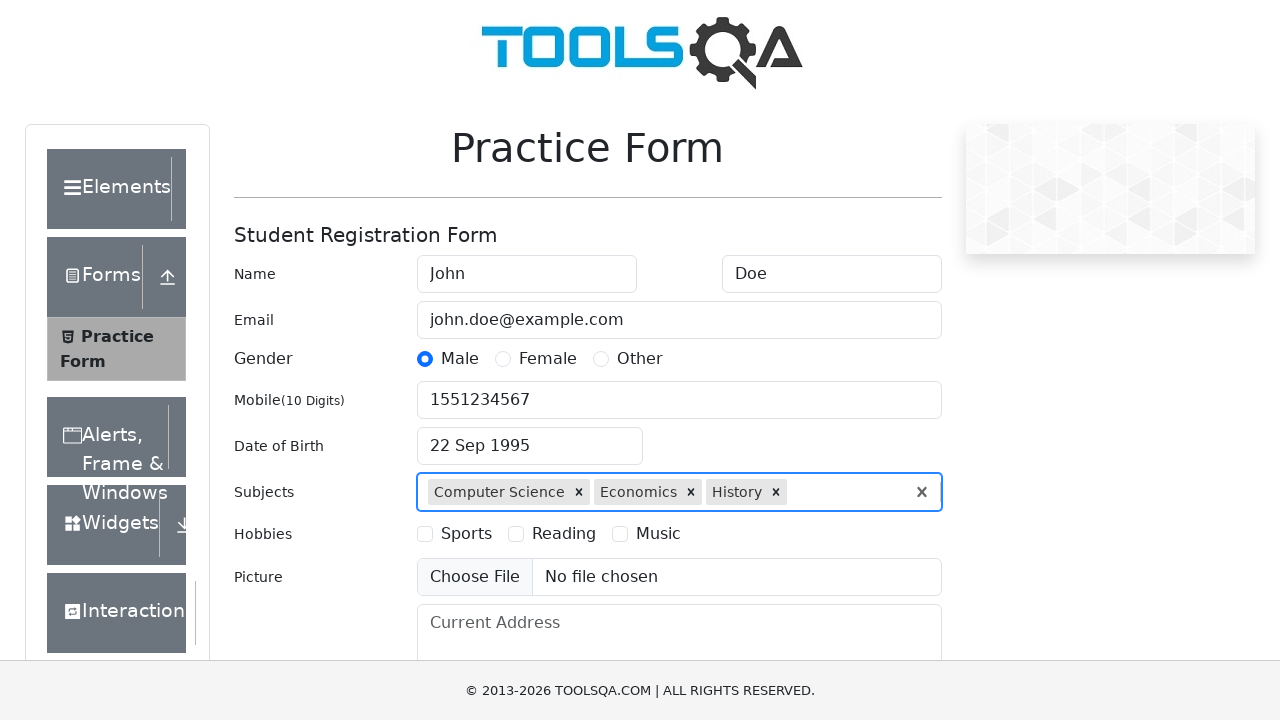

Clicked Sports hobby checkbox at (466, 534) on label[for='hobbies-checkbox-1']
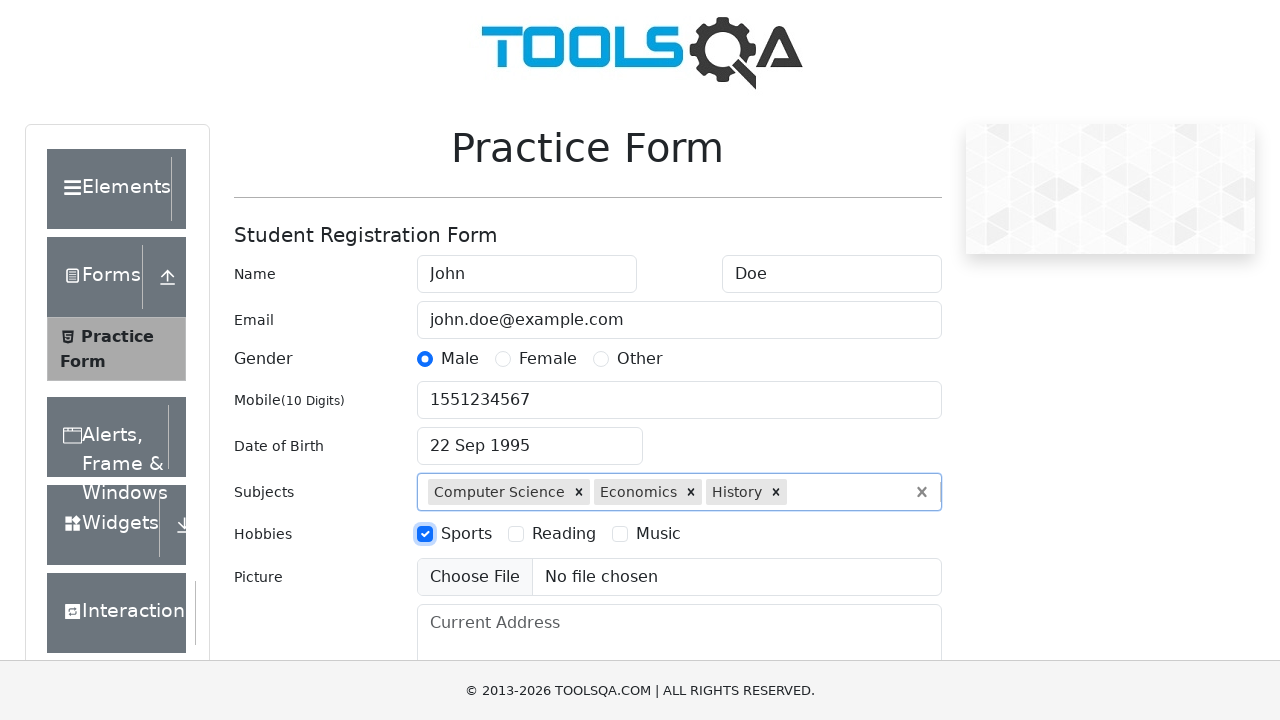

Clicked Music hobby checkbox at (658, 534) on label[for='hobbies-checkbox-3']
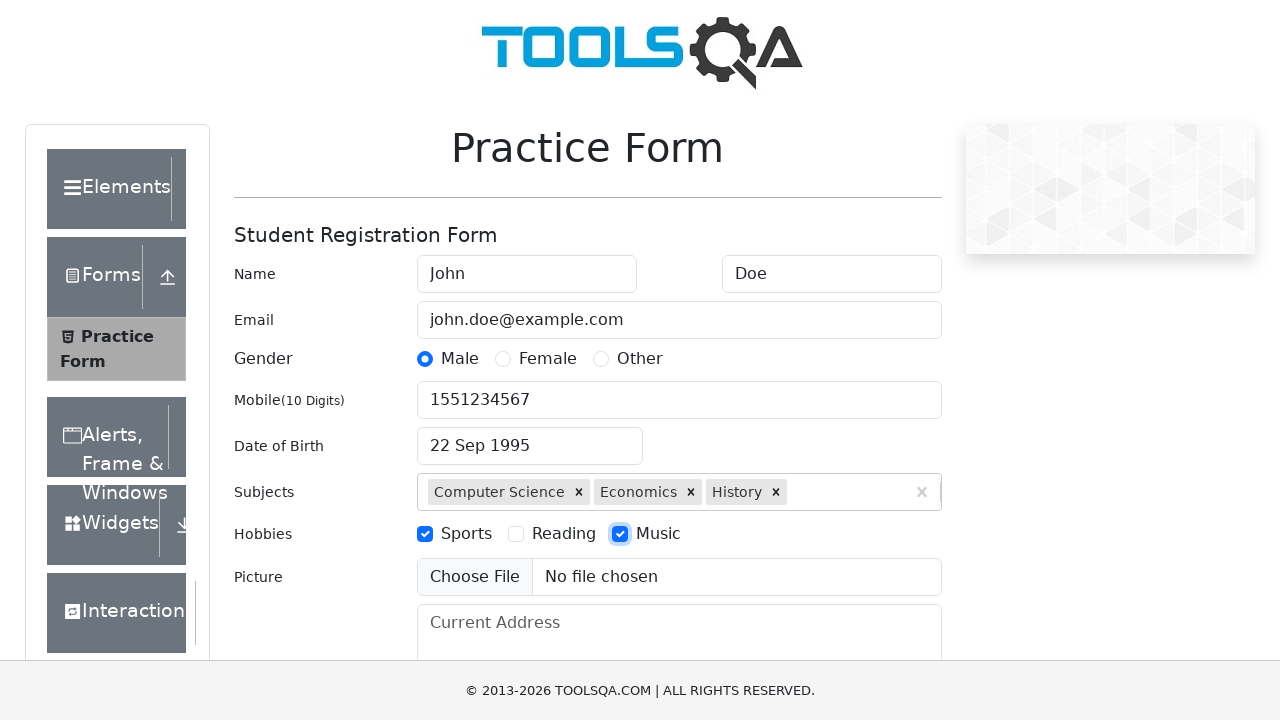

Clicked Reading hobby checkbox at (564, 534) on label[for='hobbies-checkbox-2']
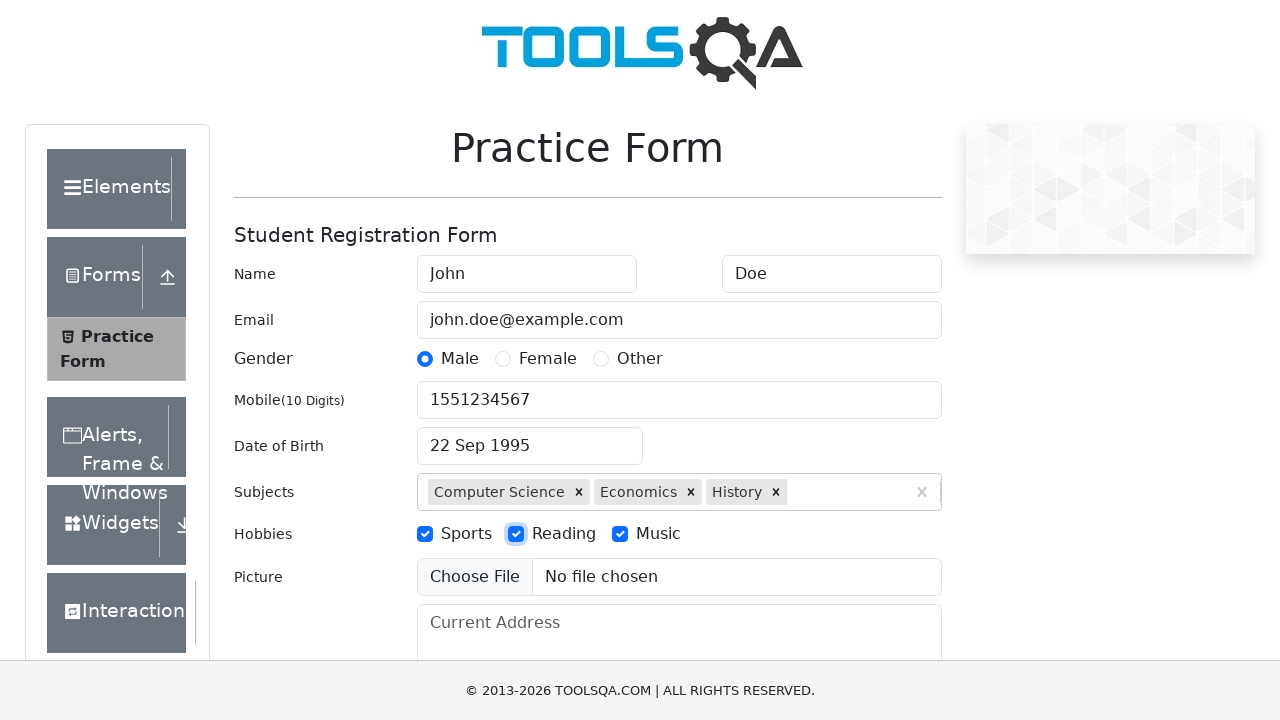

Filled current address field with '789 Oak Street, Apartment 12B' on #currentAddress
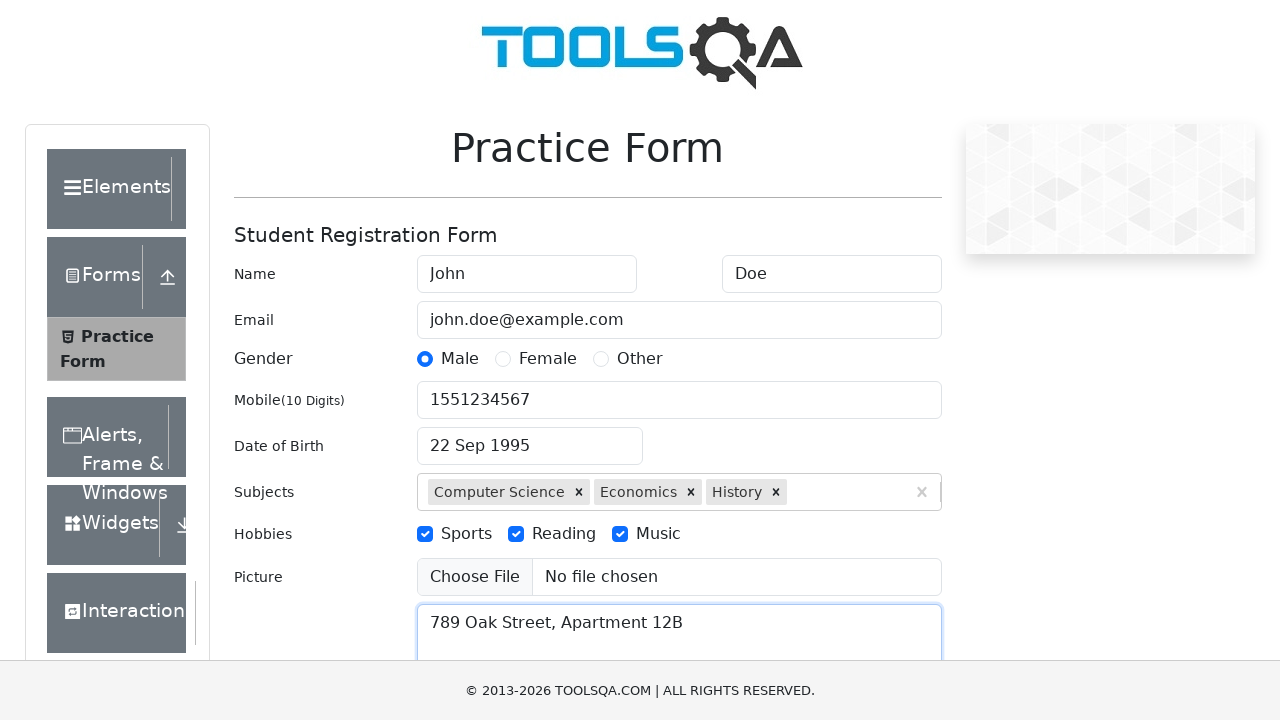

Clicked submit button using JavaScript to avoid overlay issues
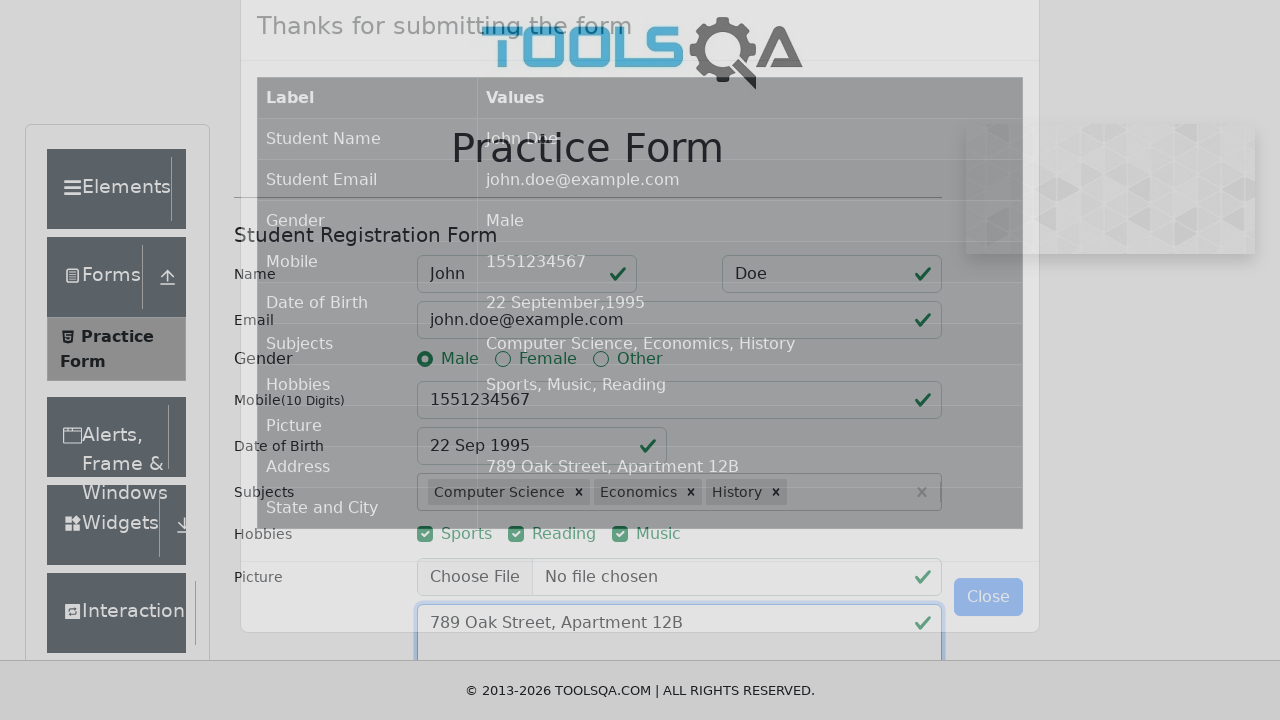

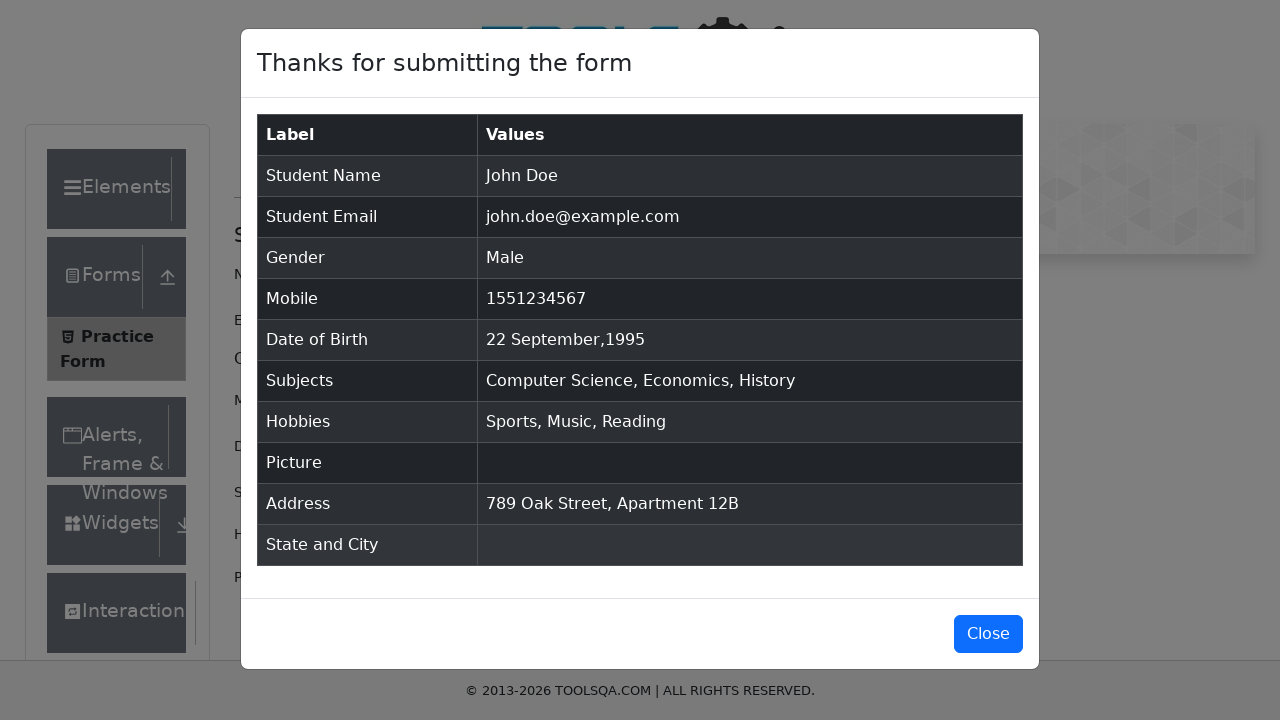